Tests that the currently applied filter link is highlighted with selected class

Starting URL: https://demo.playwright.dev/todomvc

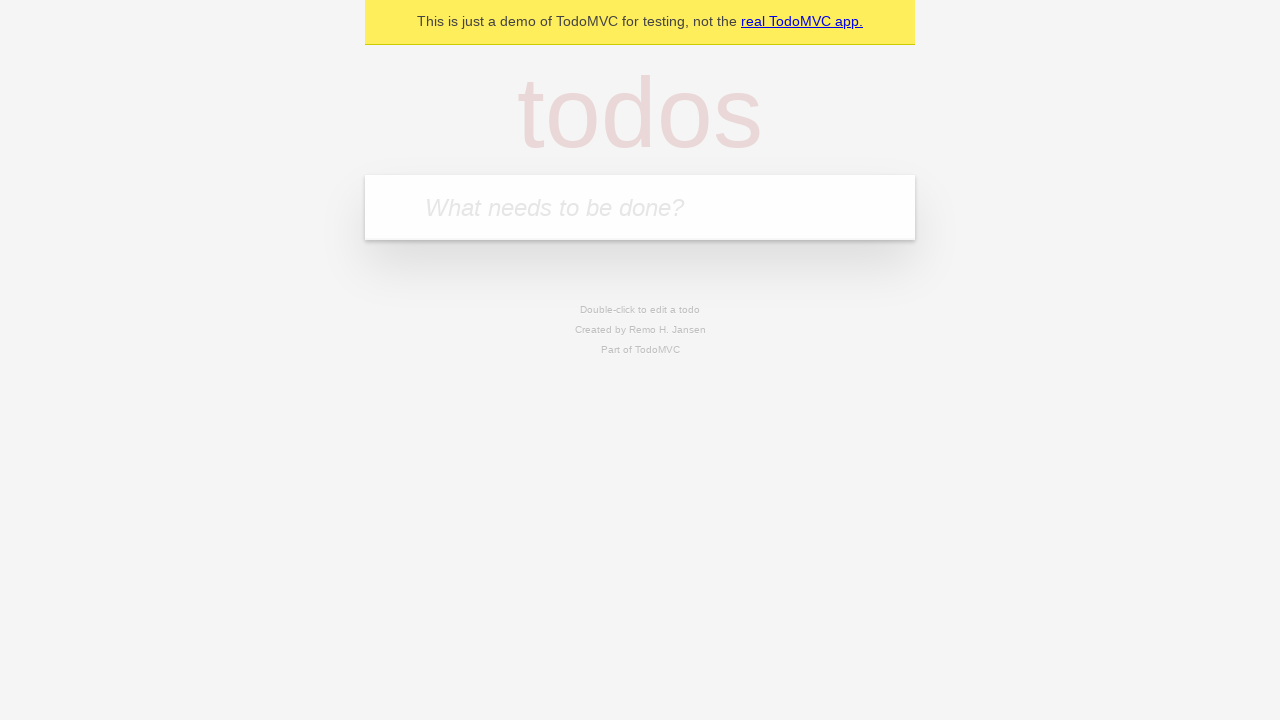

Navigated to TodoMVC demo page
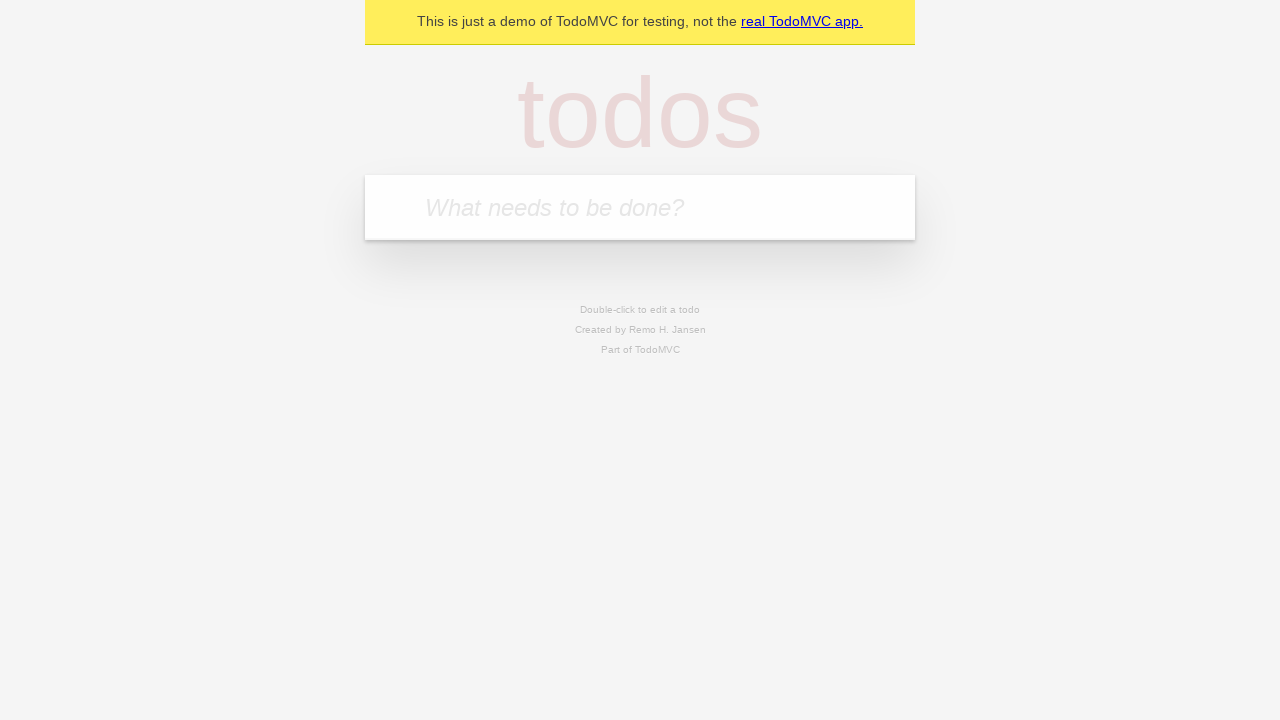

Located the 'What needs to be done?' input field
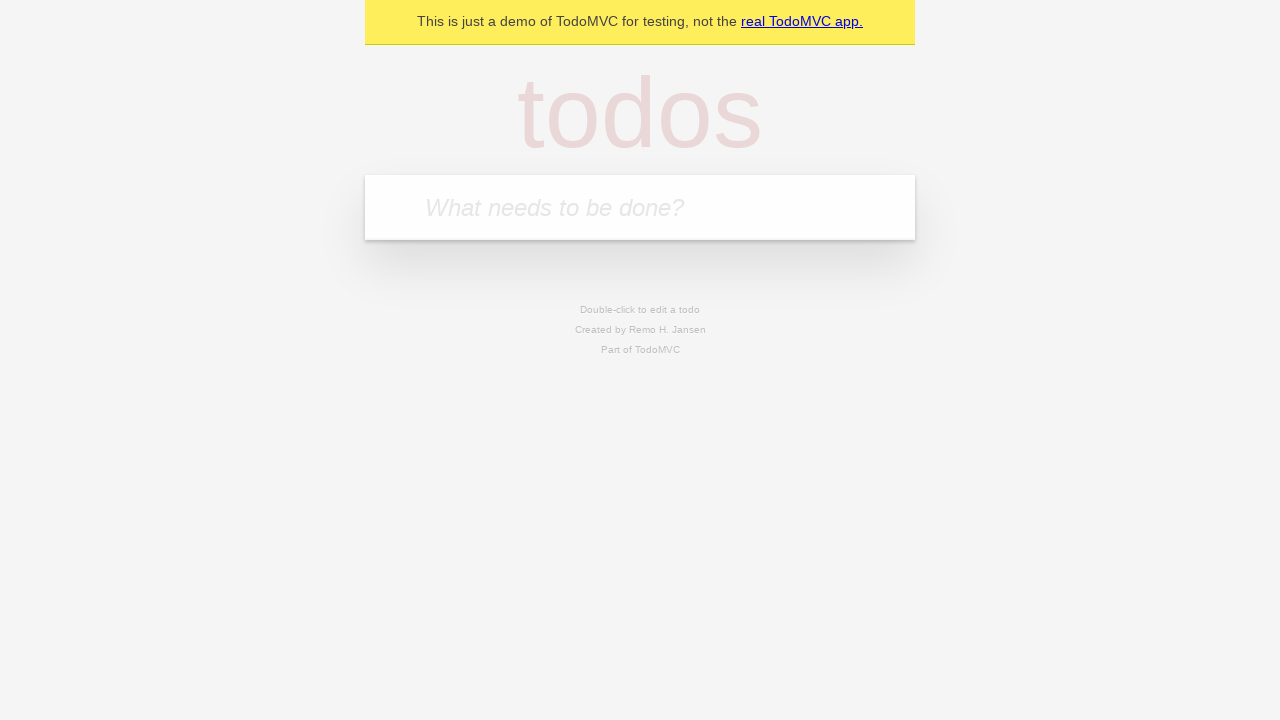

Filled todo input with 'buy some cheese' on internal:attr=[placeholder="What needs to be done?"i]
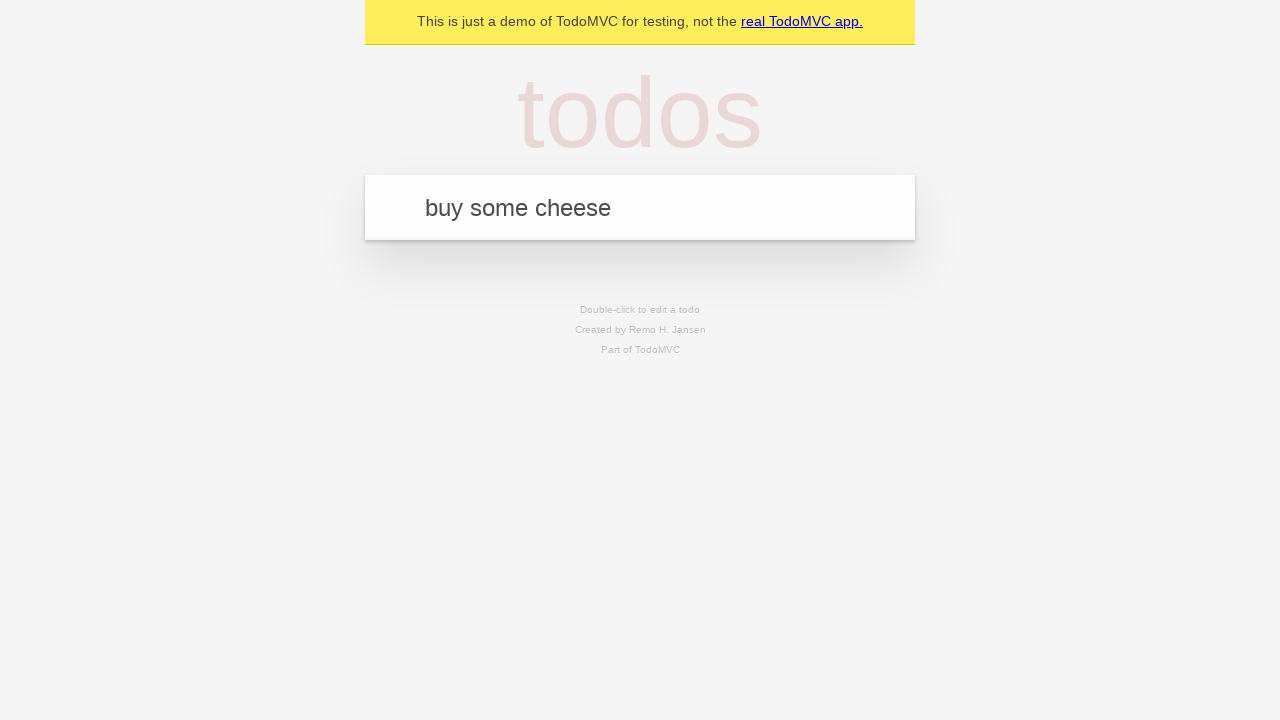

Pressed Enter to create todo 'buy some cheese' on internal:attr=[placeholder="What needs to be done?"i]
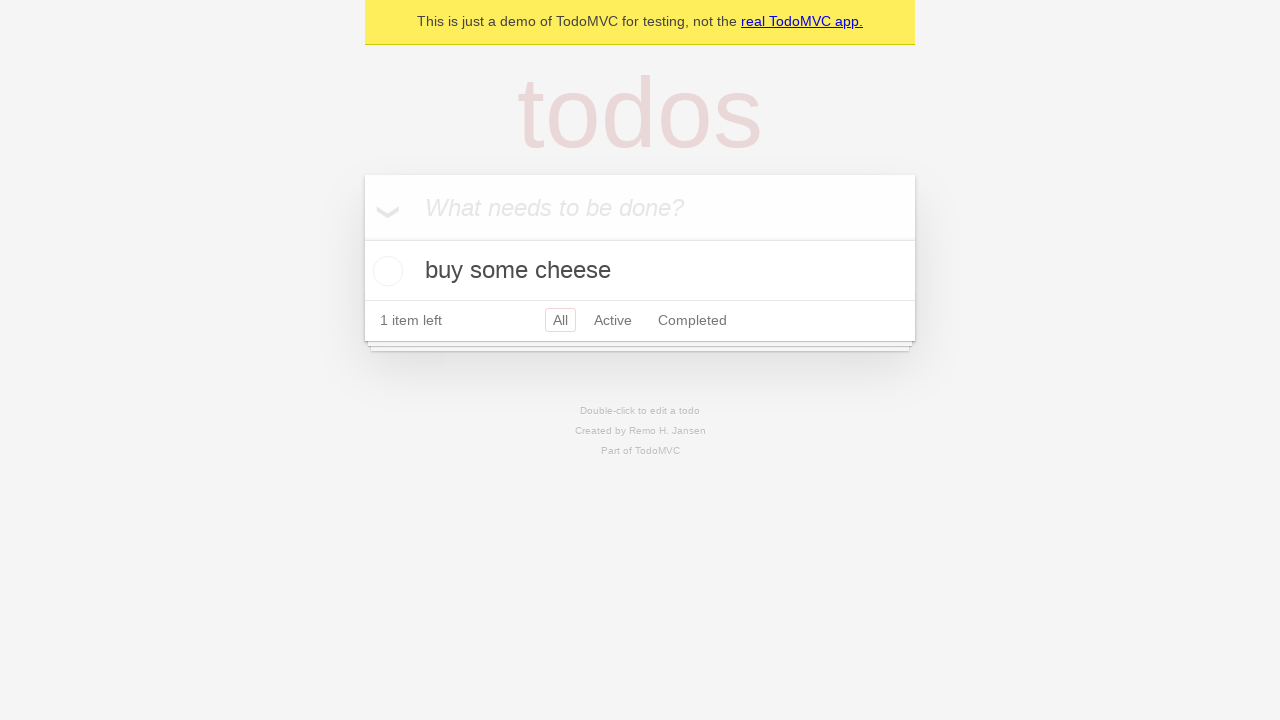

Filled todo input with 'feed the cat' on internal:attr=[placeholder="What needs to be done?"i]
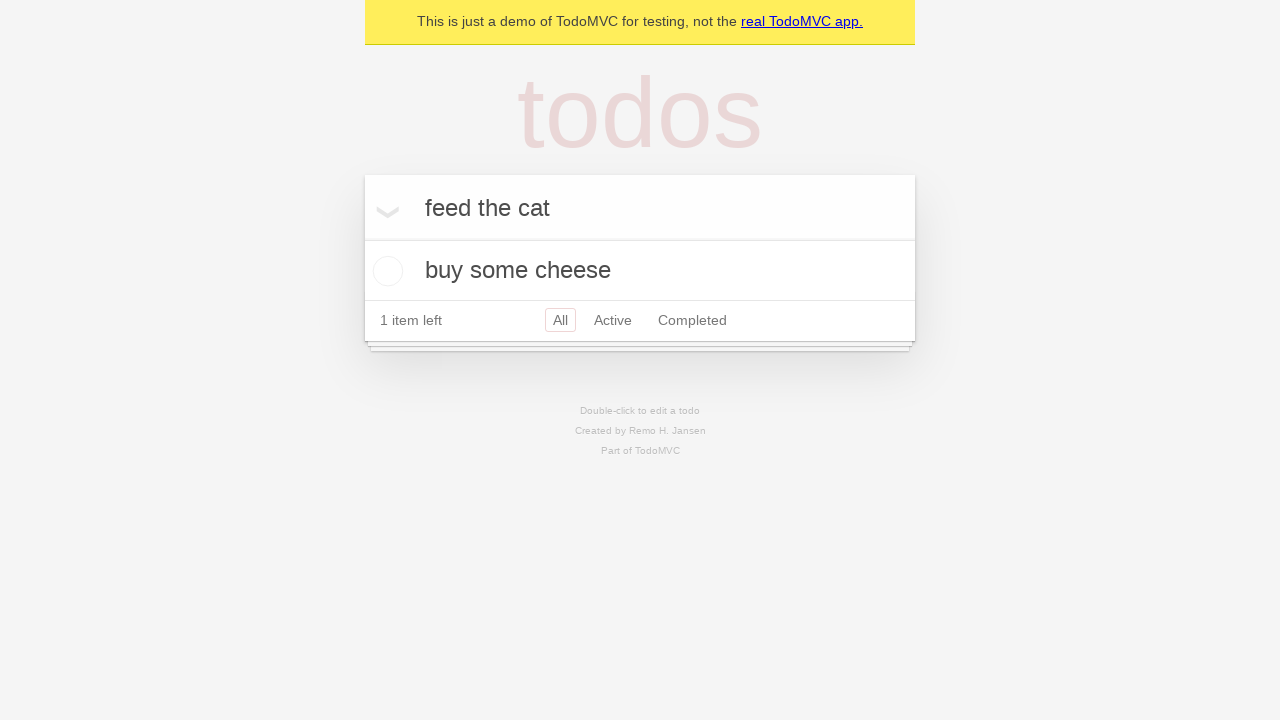

Pressed Enter to create todo 'feed the cat' on internal:attr=[placeholder="What needs to be done?"i]
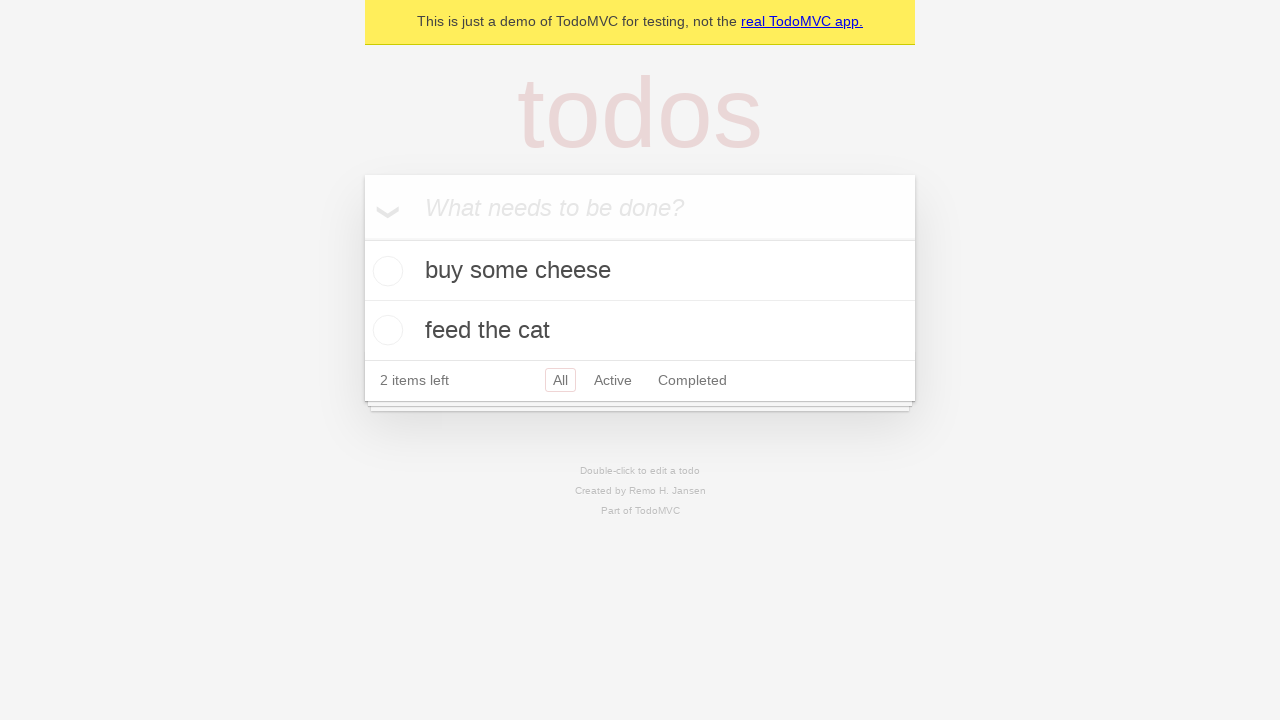

Filled todo input with 'book a doctors appointment' on internal:attr=[placeholder="What needs to be done?"i]
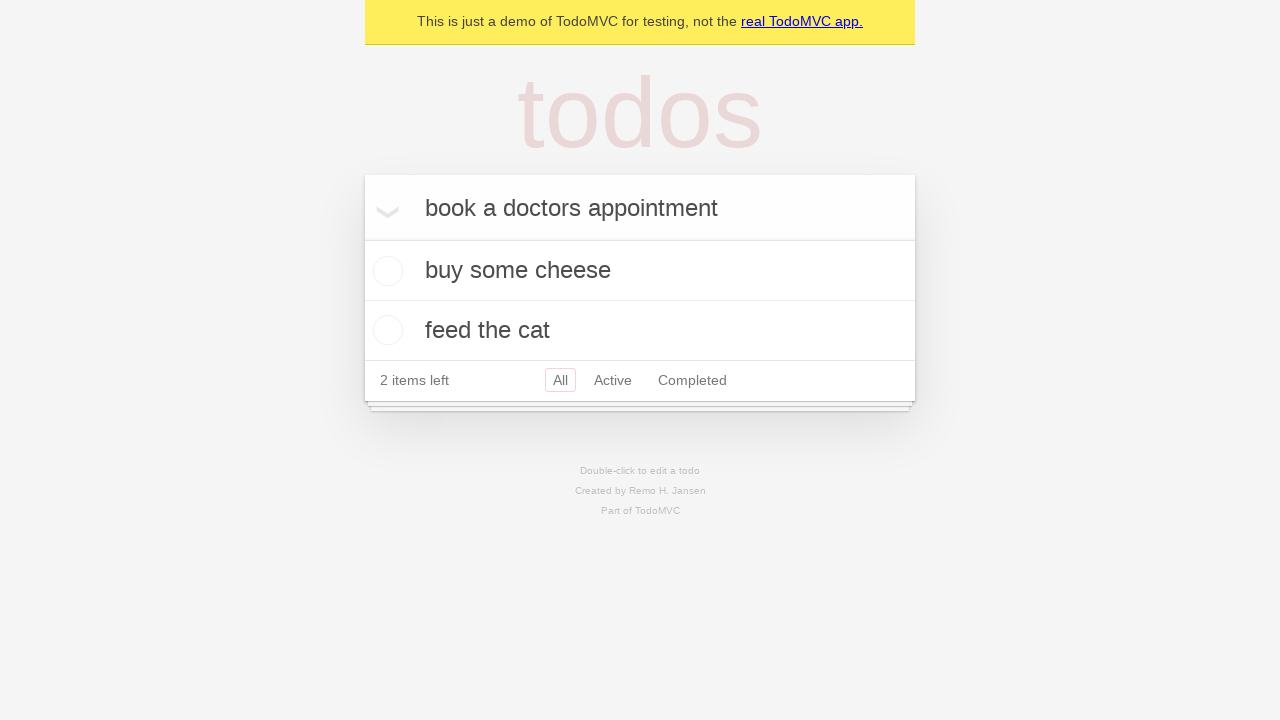

Pressed Enter to create todo 'book a doctors appointment' on internal:attr=[placeholder="What needs to be done?"i]
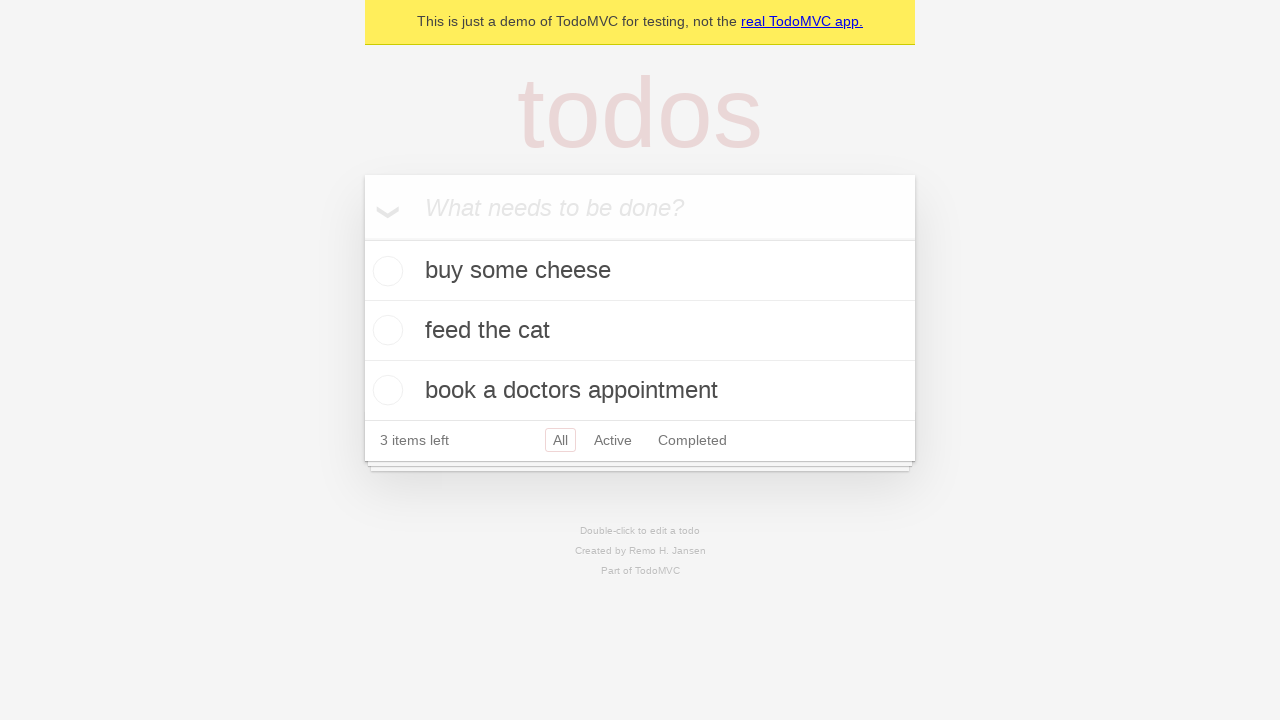

Clicked the 'Active' filter link at (613, 440) on internal:role=link[name="Active"i]
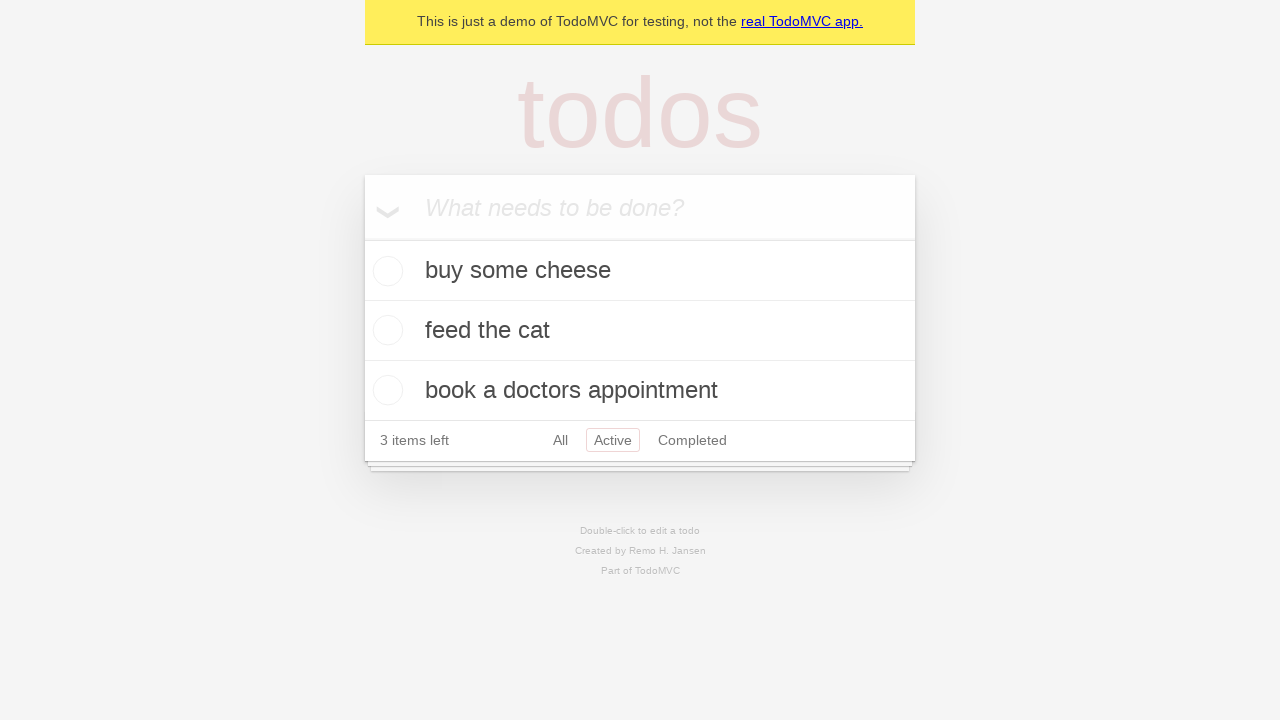

Clicked the 'Completed' filter link at (692, 440) on internal:role=link[name="Completed"i]
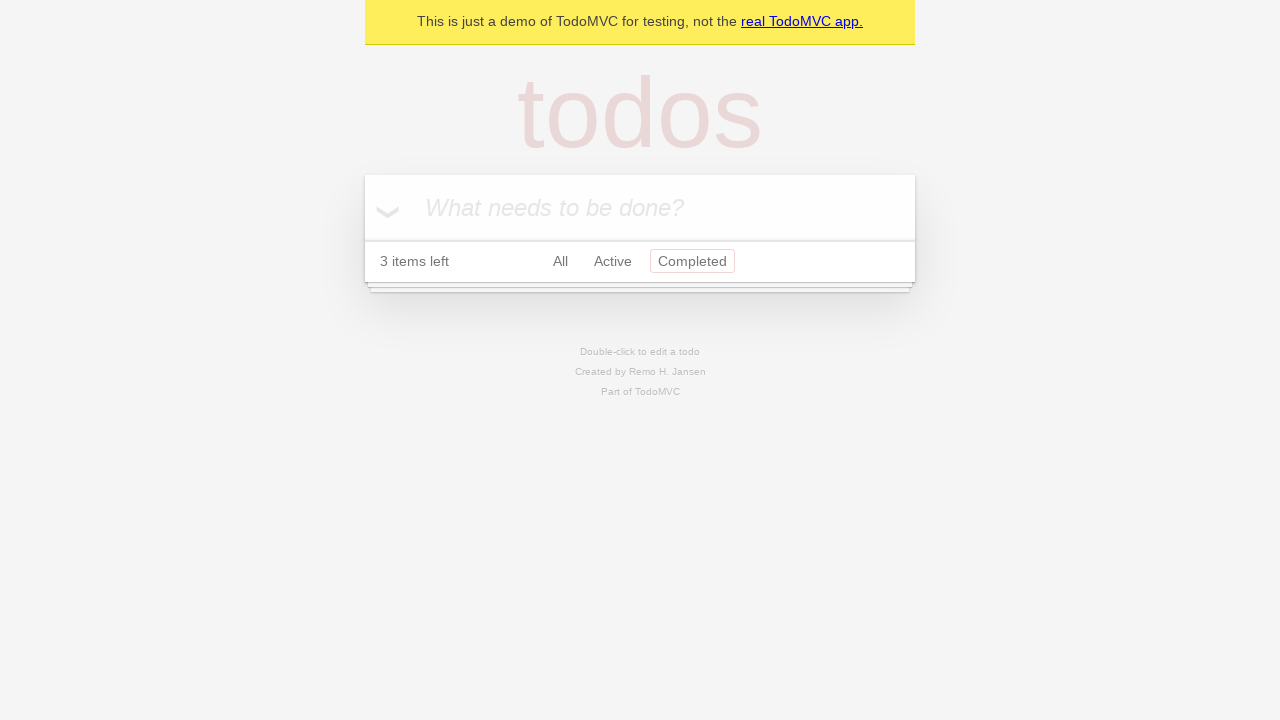

Verified that 'Completed' filter link is highlighted with 'selected' class
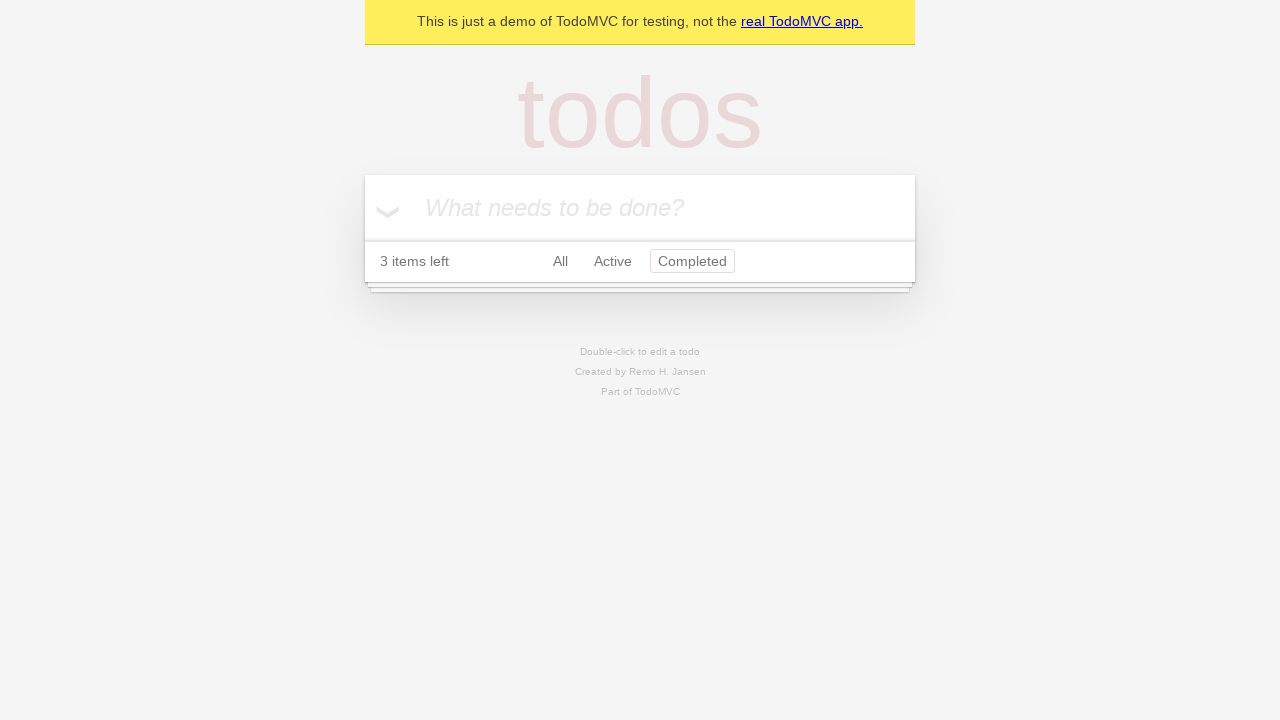

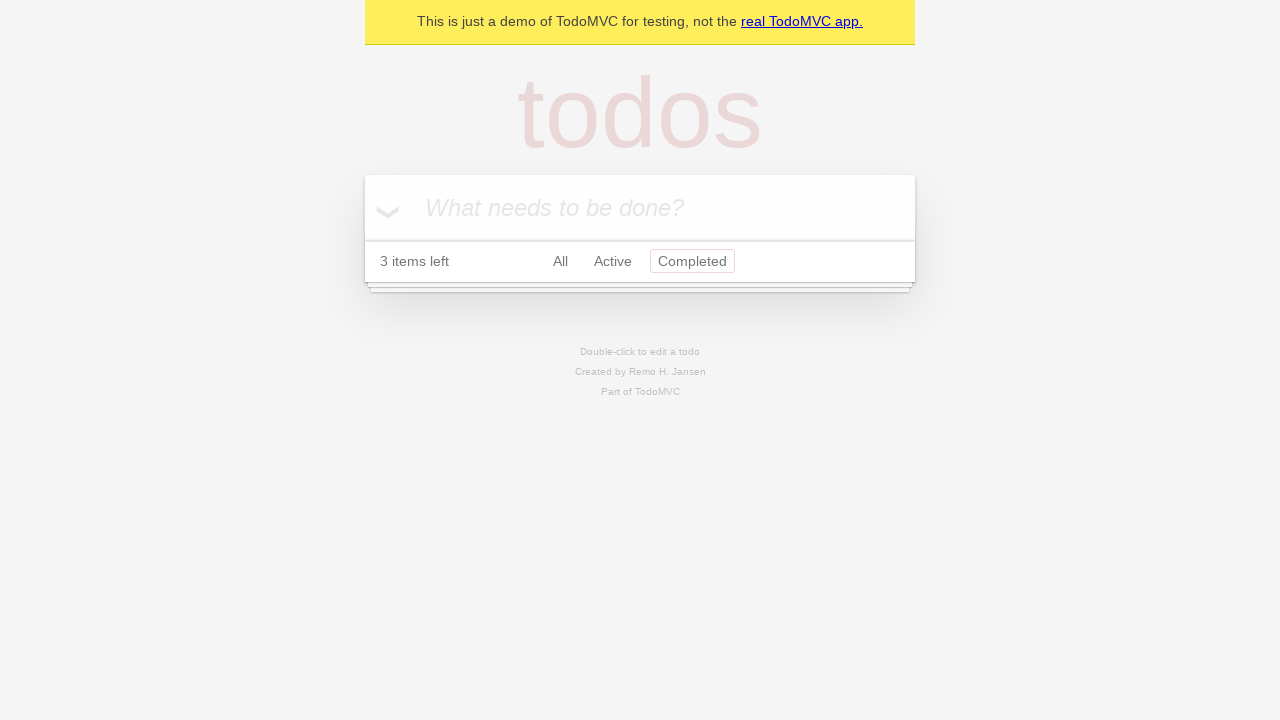